Tests marking all todo items as completed using the toggle-all checkbox.

Starting URL: https://demo.playwright.dev/todomvc

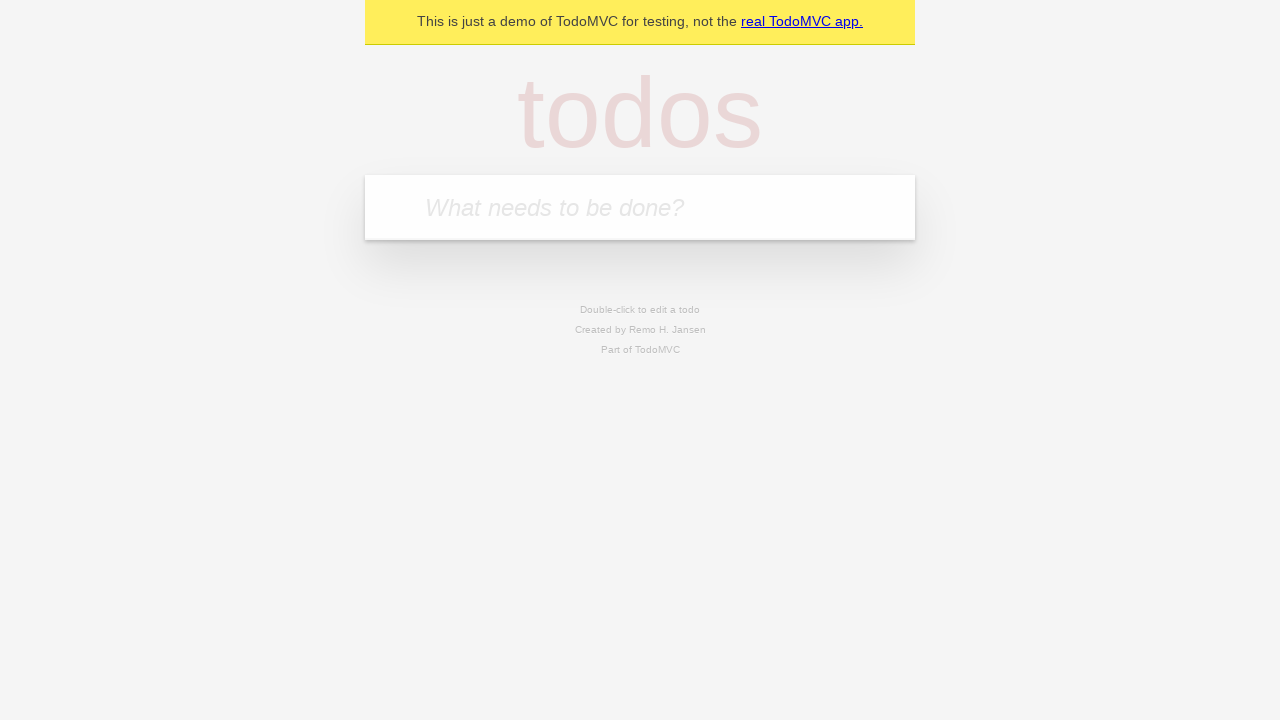

Filled todo input with 'buy some cheese' on internal:attr=[placeholder="What needs to be done?"i]
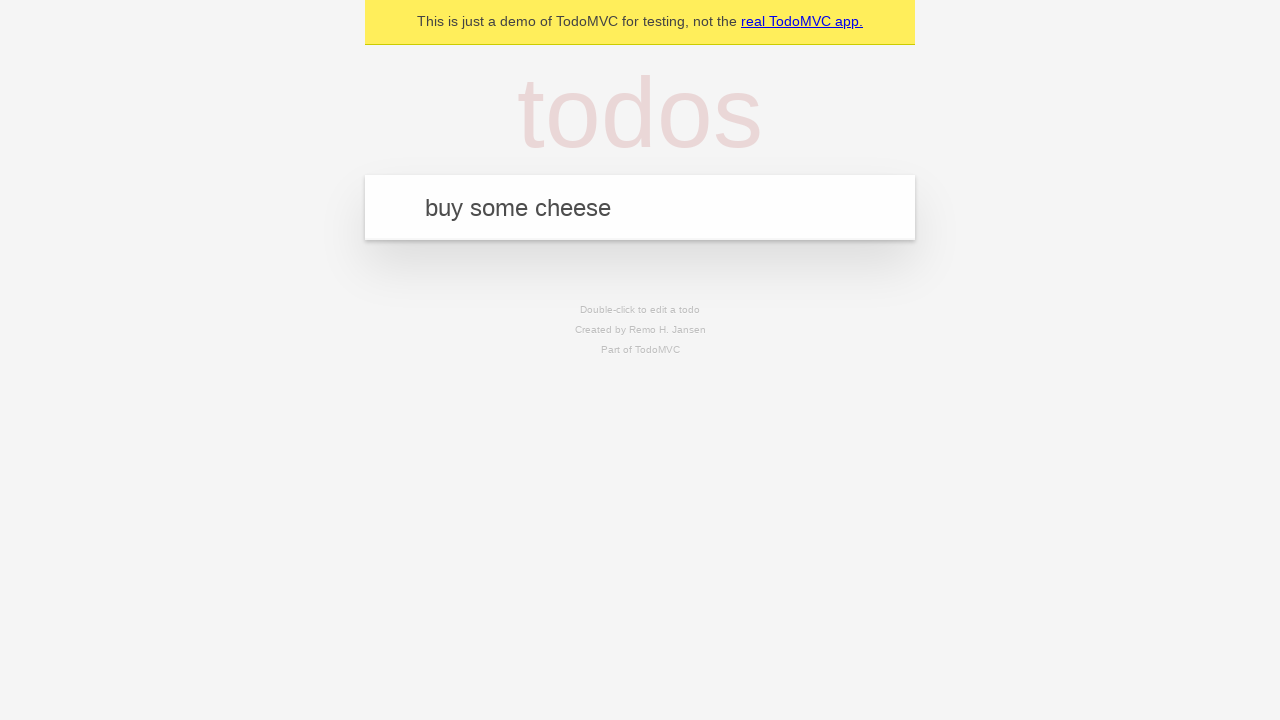

Pressed Enter to add first todo item on internal:attr=[placeholder="What needs to be done?"i]
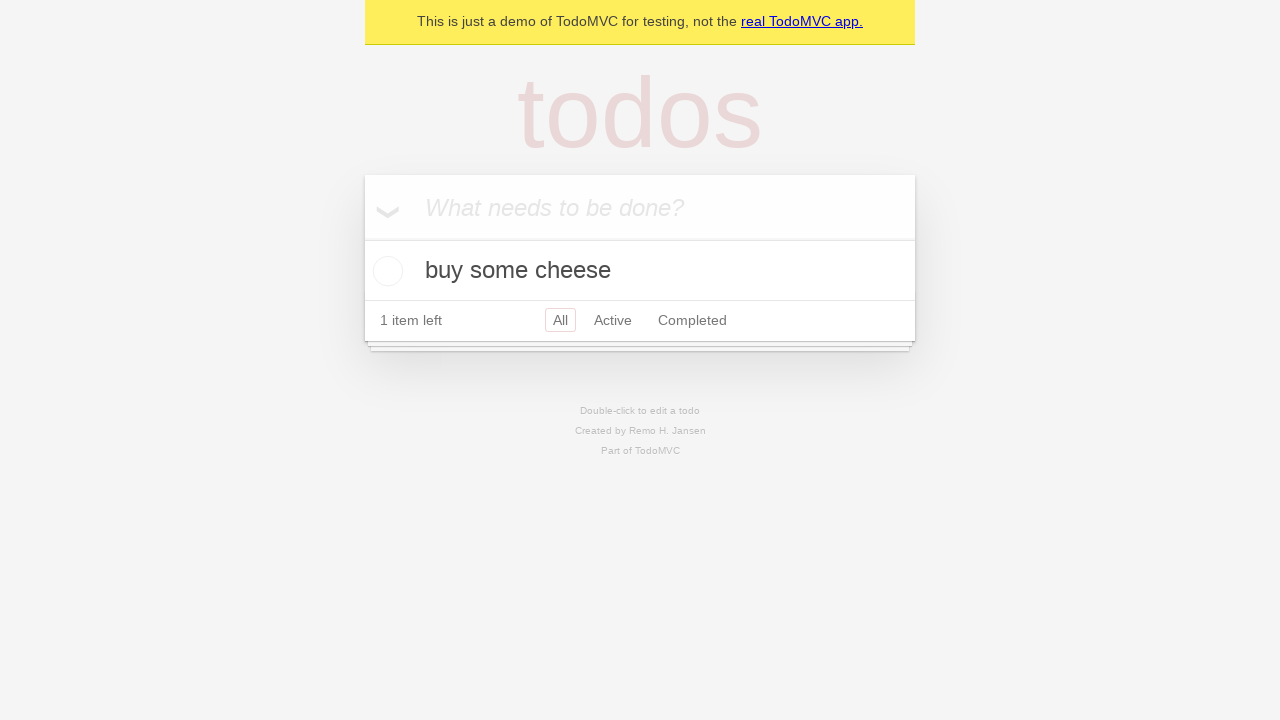

Filled todo input with 'feed the cat' on internal:attr=[placeholder="What needs to be done?"i]
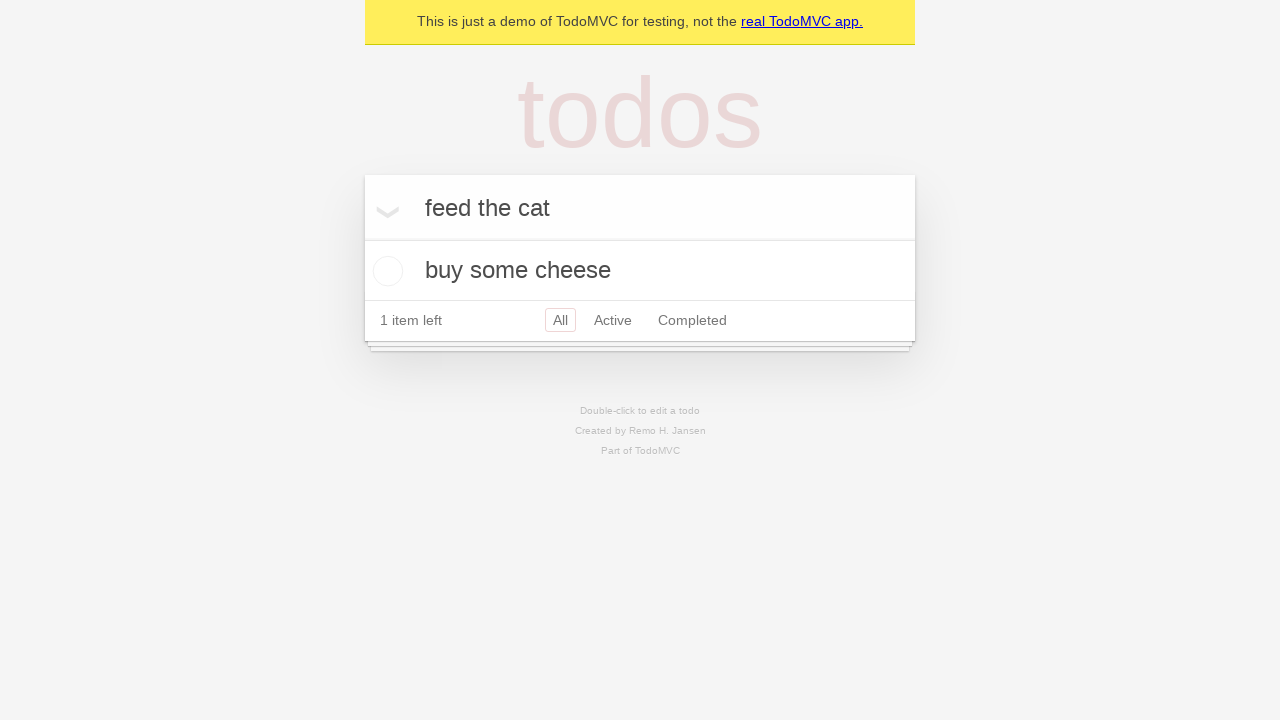

Pressed Enter to add second todo item on internal:attr=[placeholder="What needs to be done?"i]
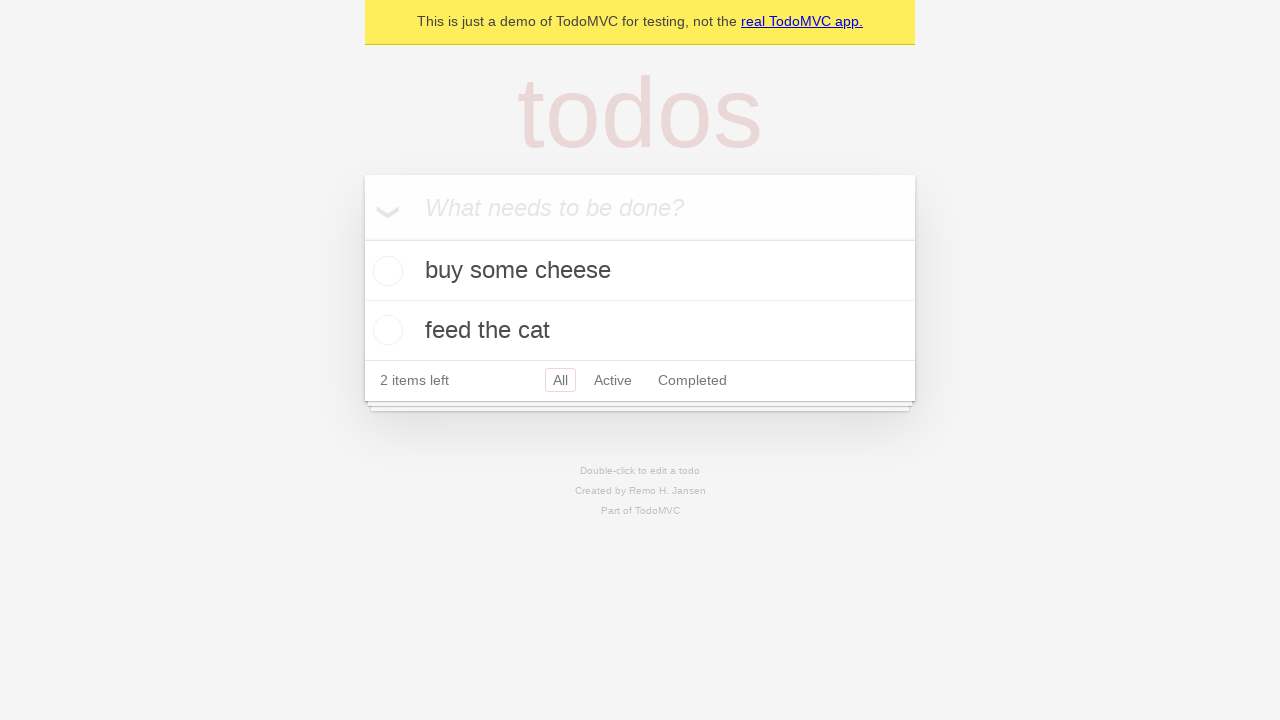

Filled todo input with 'book a doctors appointment' on internal:attr=[placeholder="What needs to be done?"i]
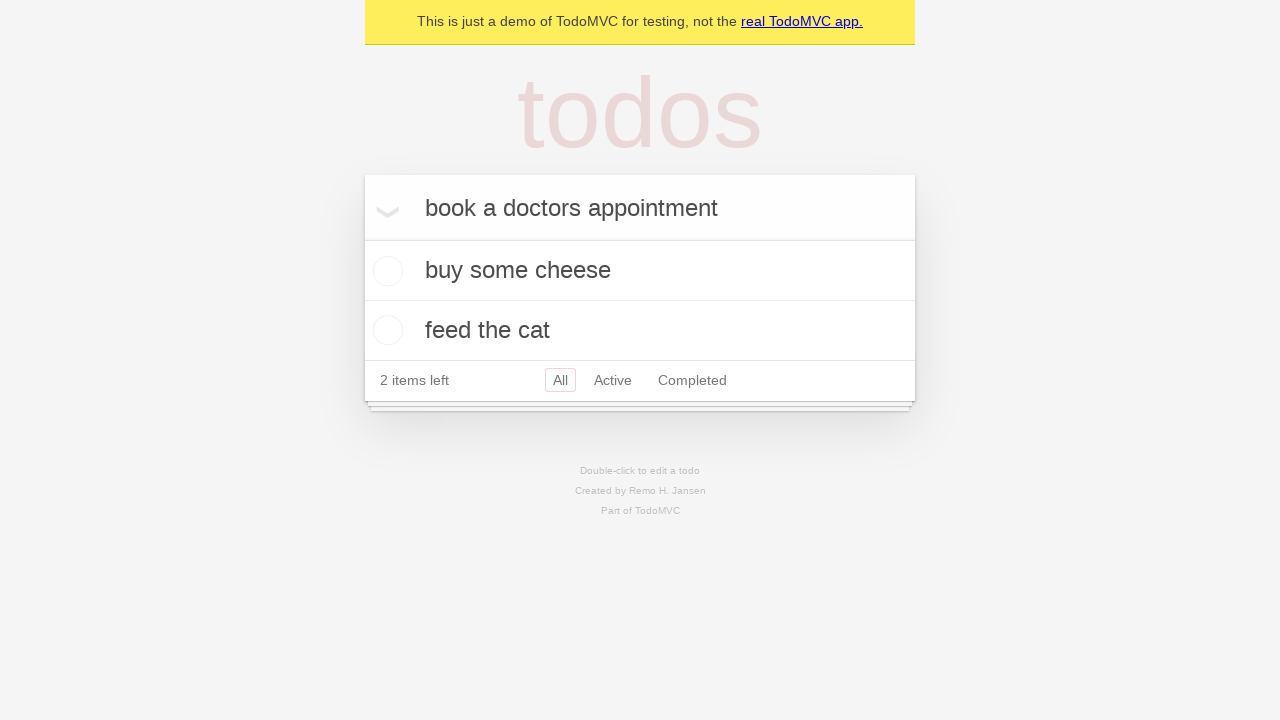

Pressed Enter to add third todo item on internal:attr=[placeholder="What needs to be done?"i]
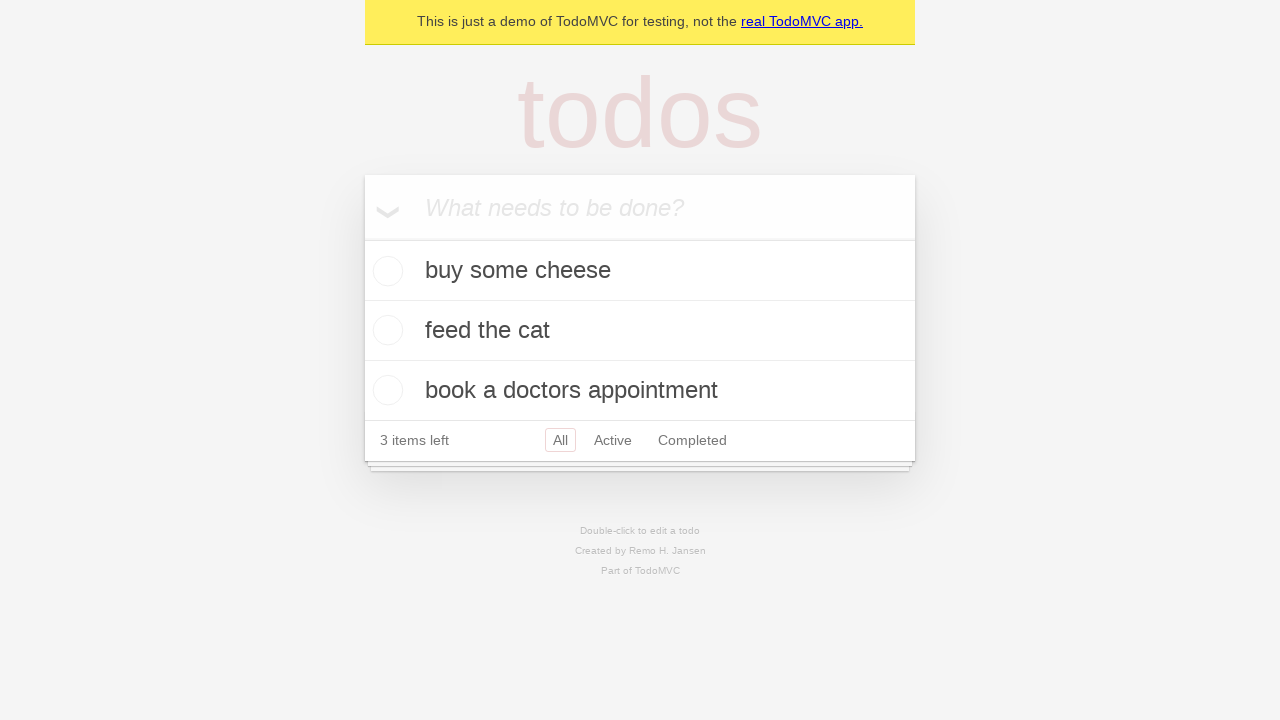

Checked the 'Mark all as complete' checkbox at (362, 238) on internal:label="Mark all as complete"i
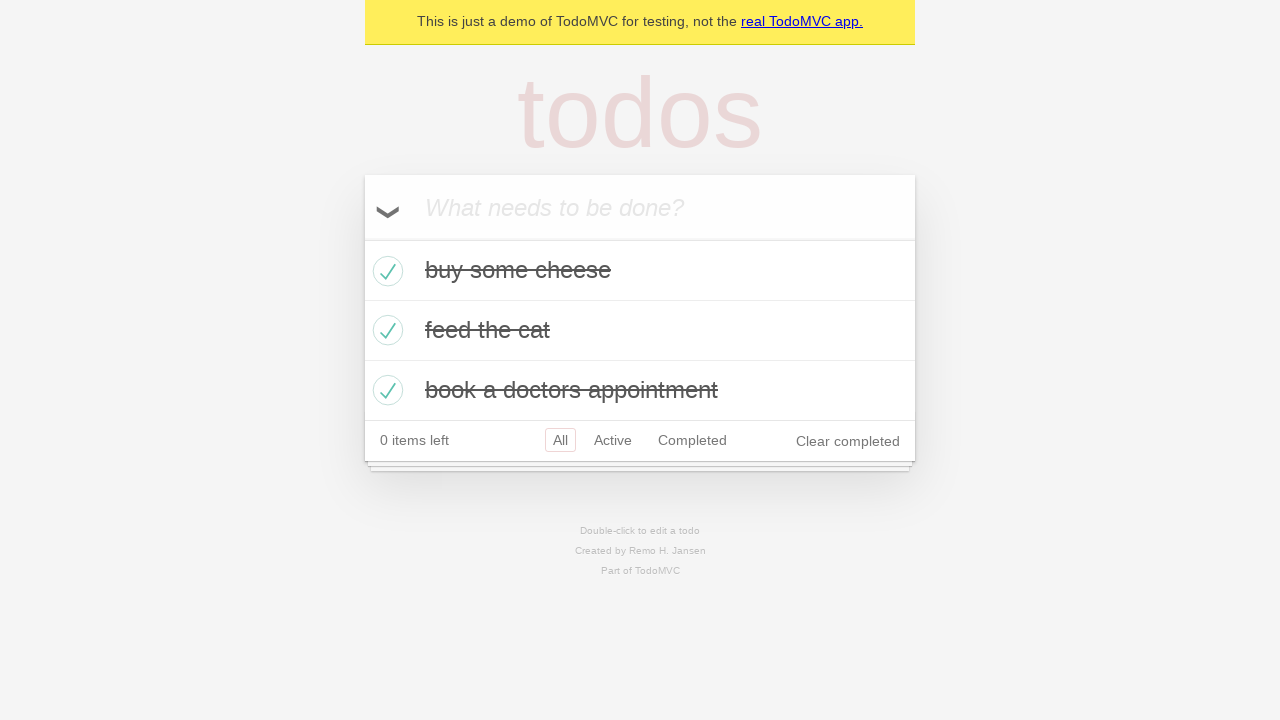

Verified all todo items have the completed class
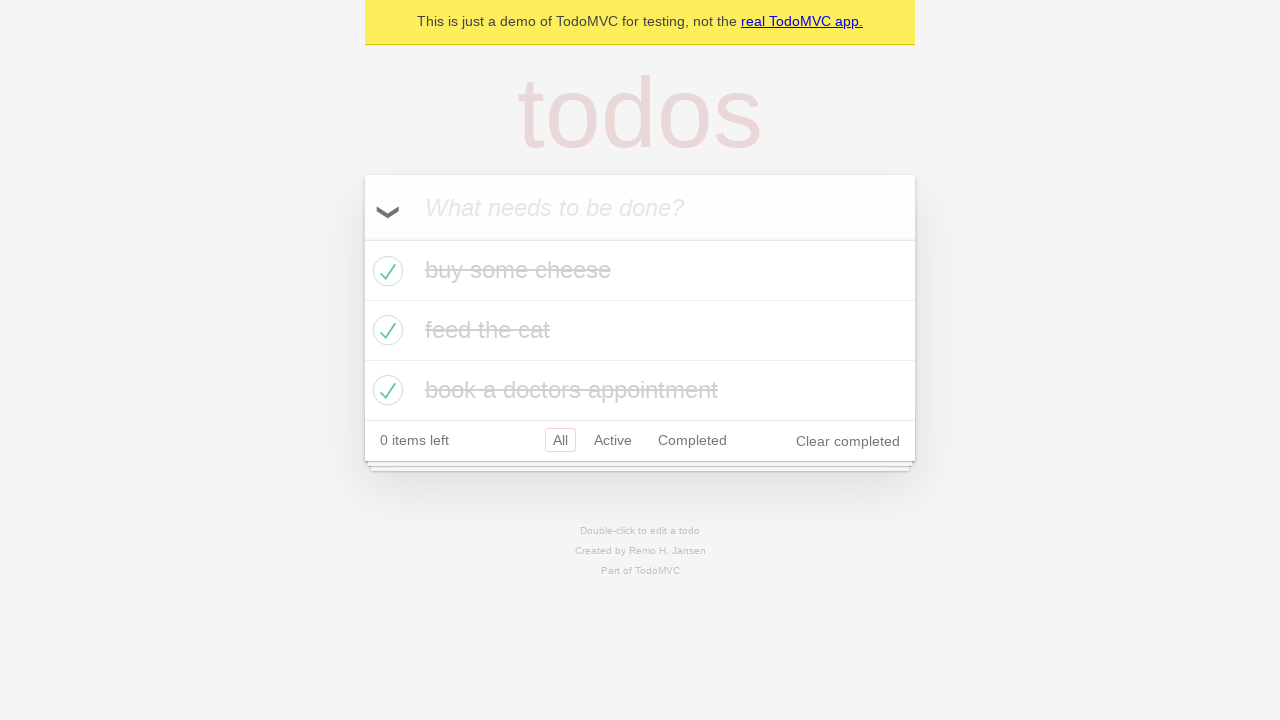

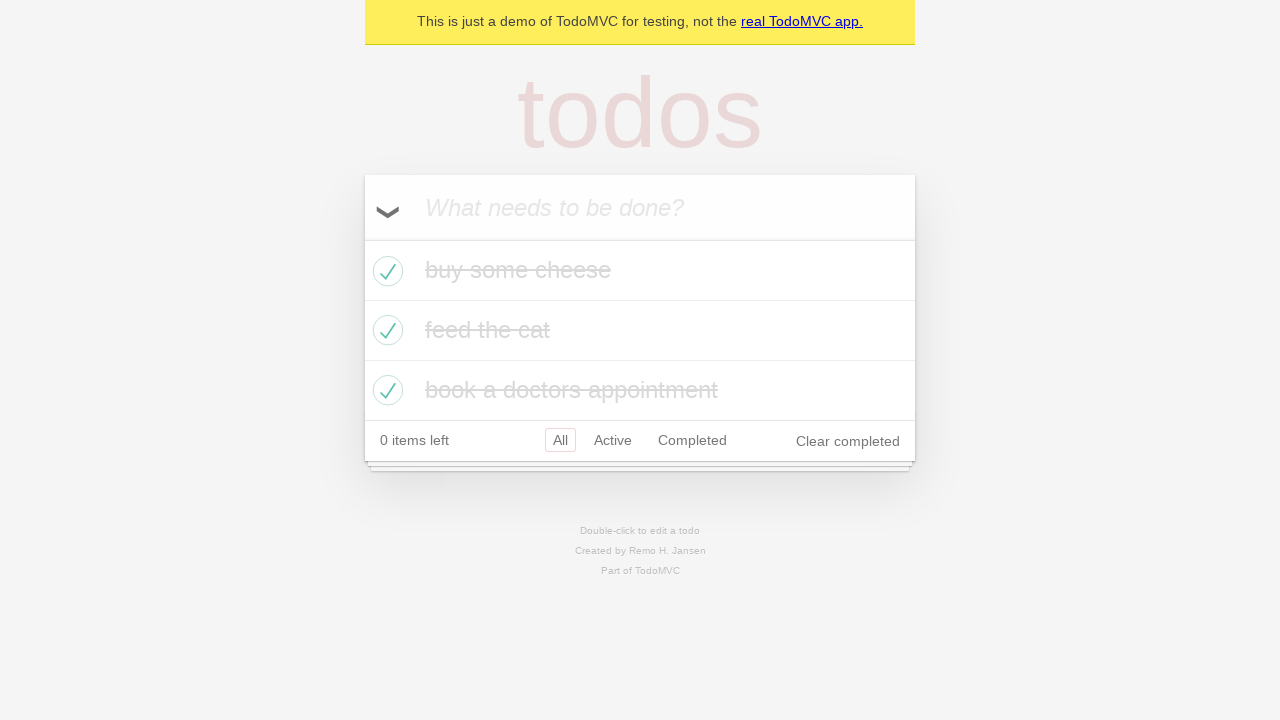